Tests the location search functionality on Booking.com by entering a destination in the search field and triggering the search

Starting URL: https://www.booking.com

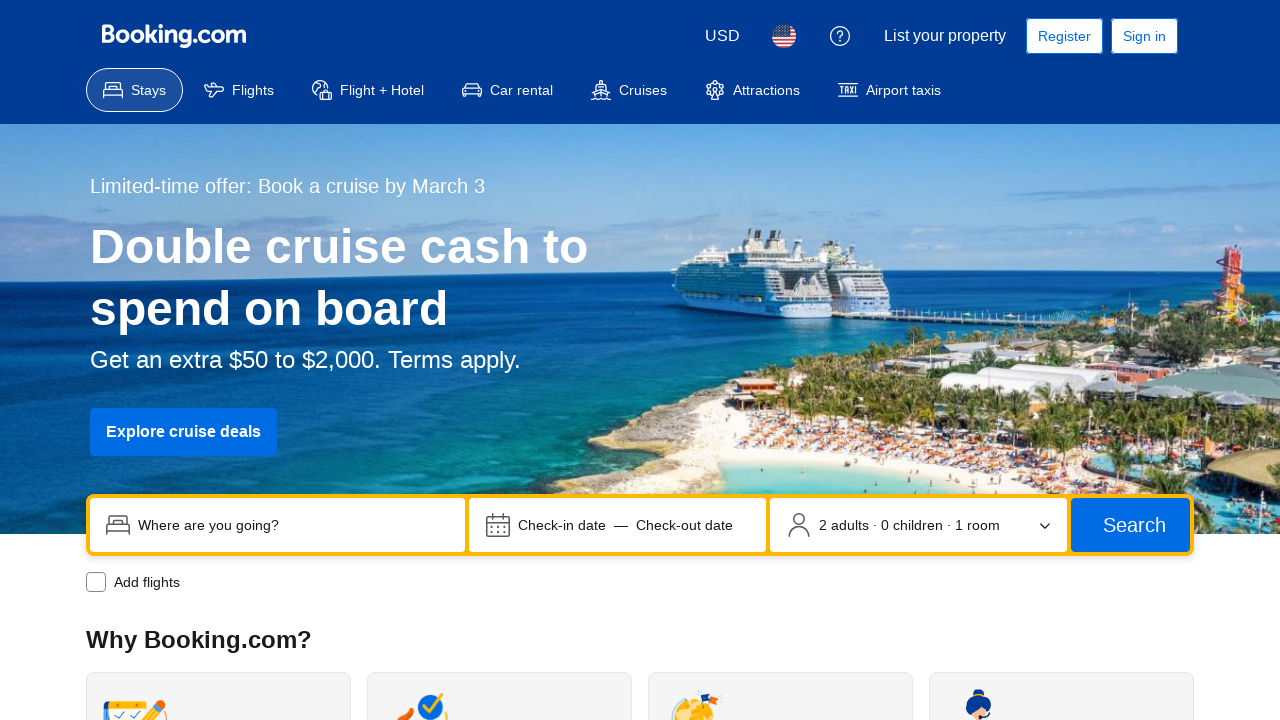

Filled location search field with 'Paris, France' on input[name='ss']
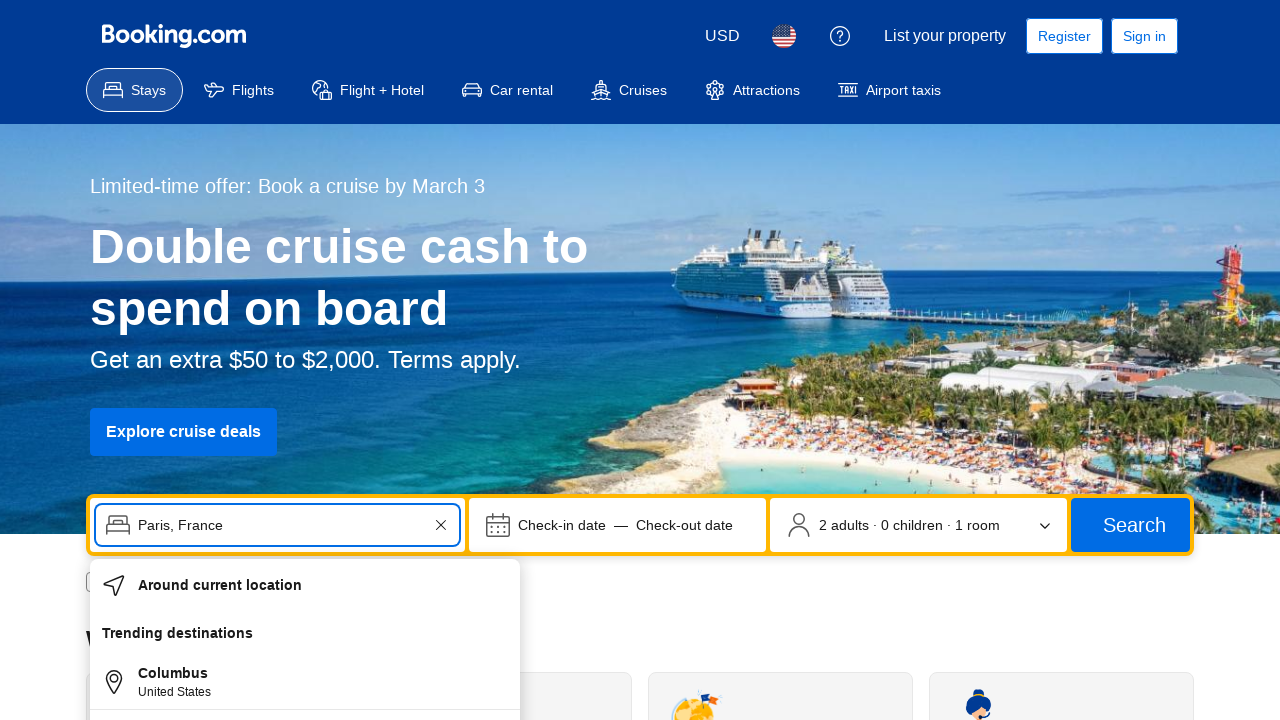

Pressed Enter to trigger the search on input[name='ss']
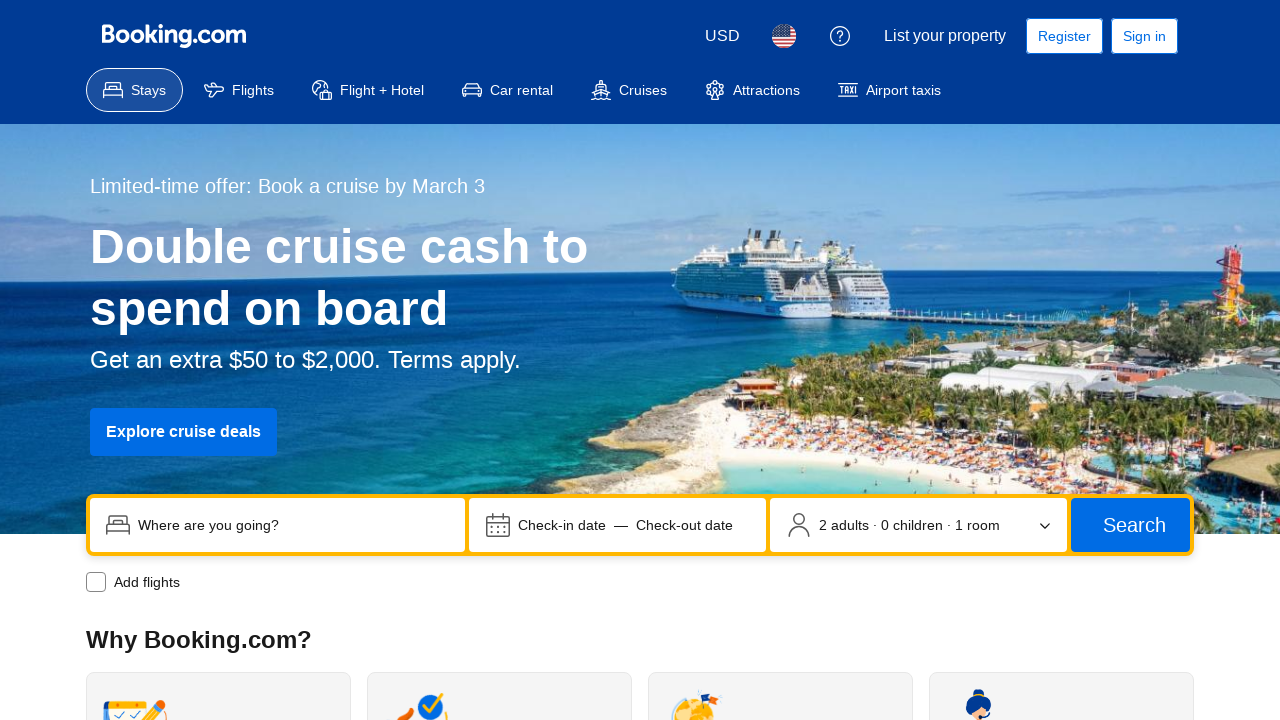

Search results loaded successfully
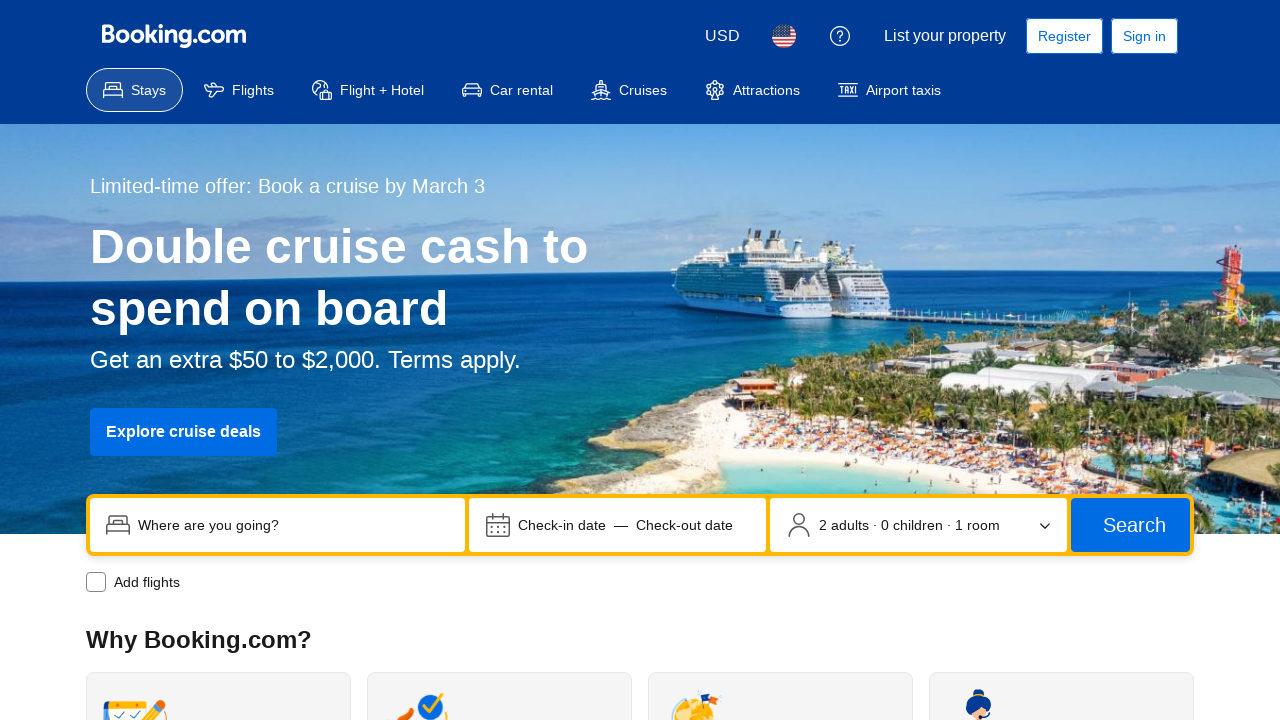

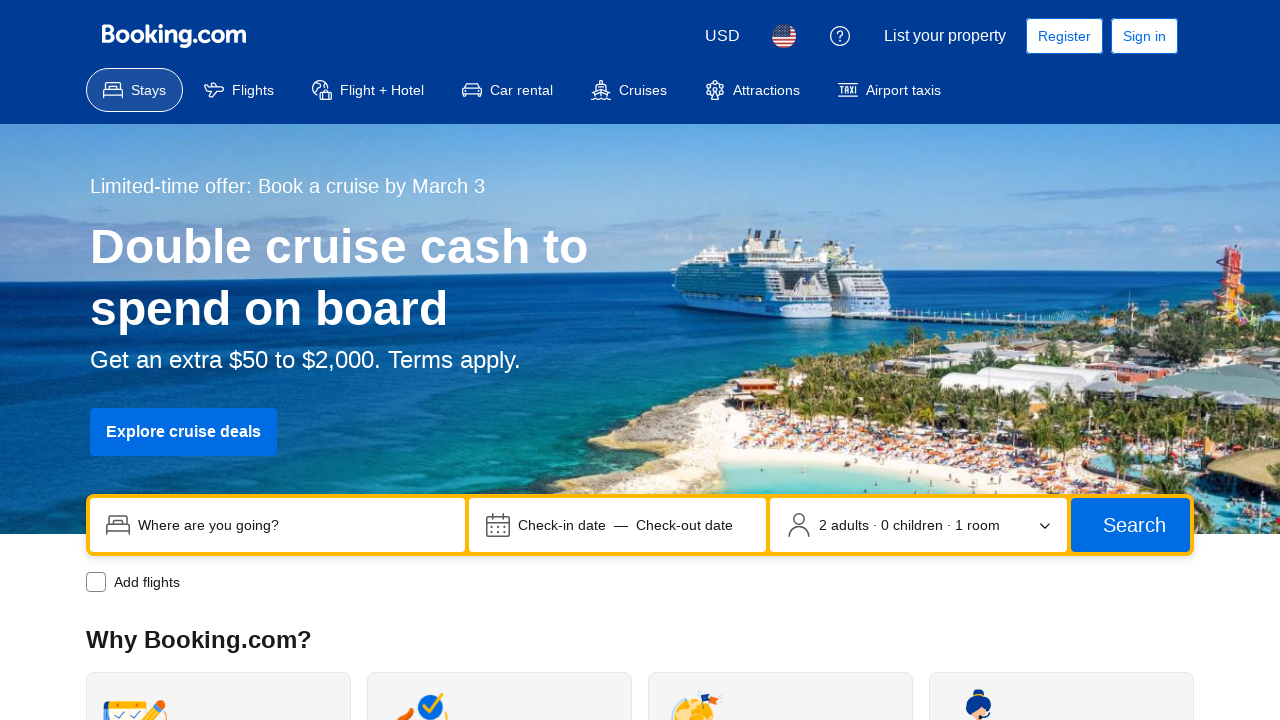